Tests opting out of A/B tests by first adding an opt-out cookie on the main page, then navigating to the A/B test page and verifying the opt-out state is shown.

Starting URL: http://the-internet.herokuapp.com

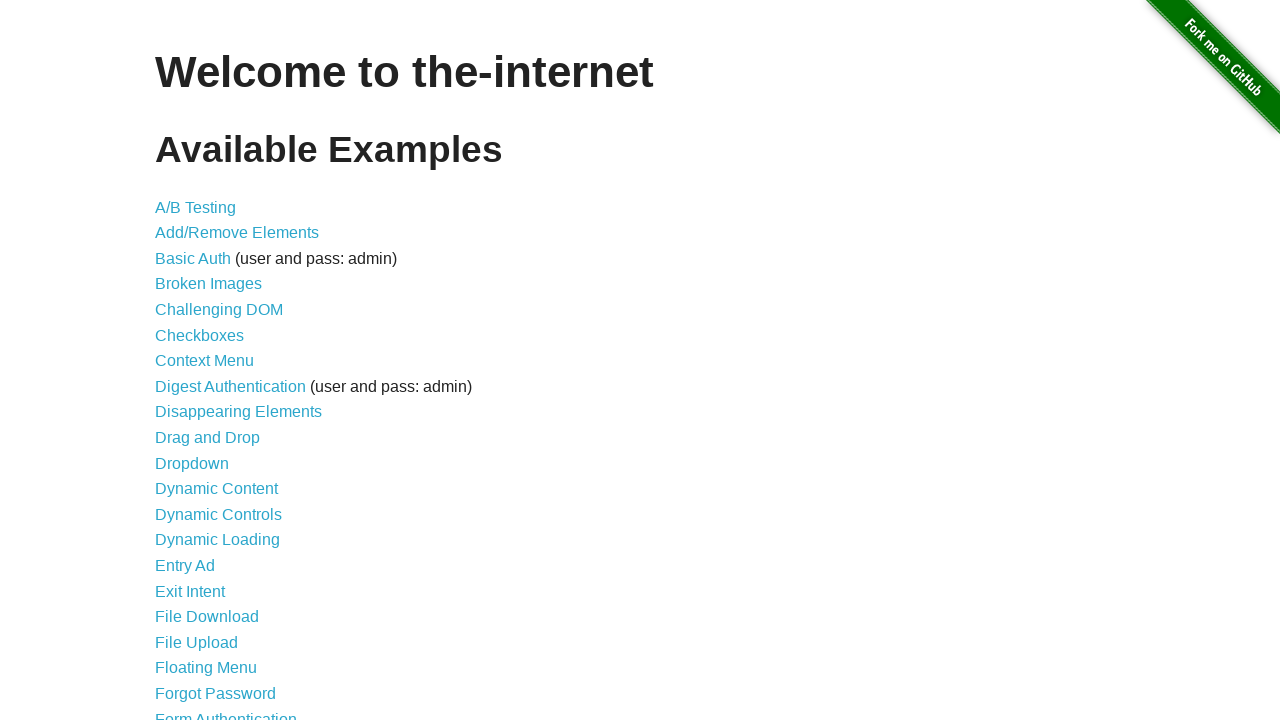

Added optimizelyOptOut cookie to main page
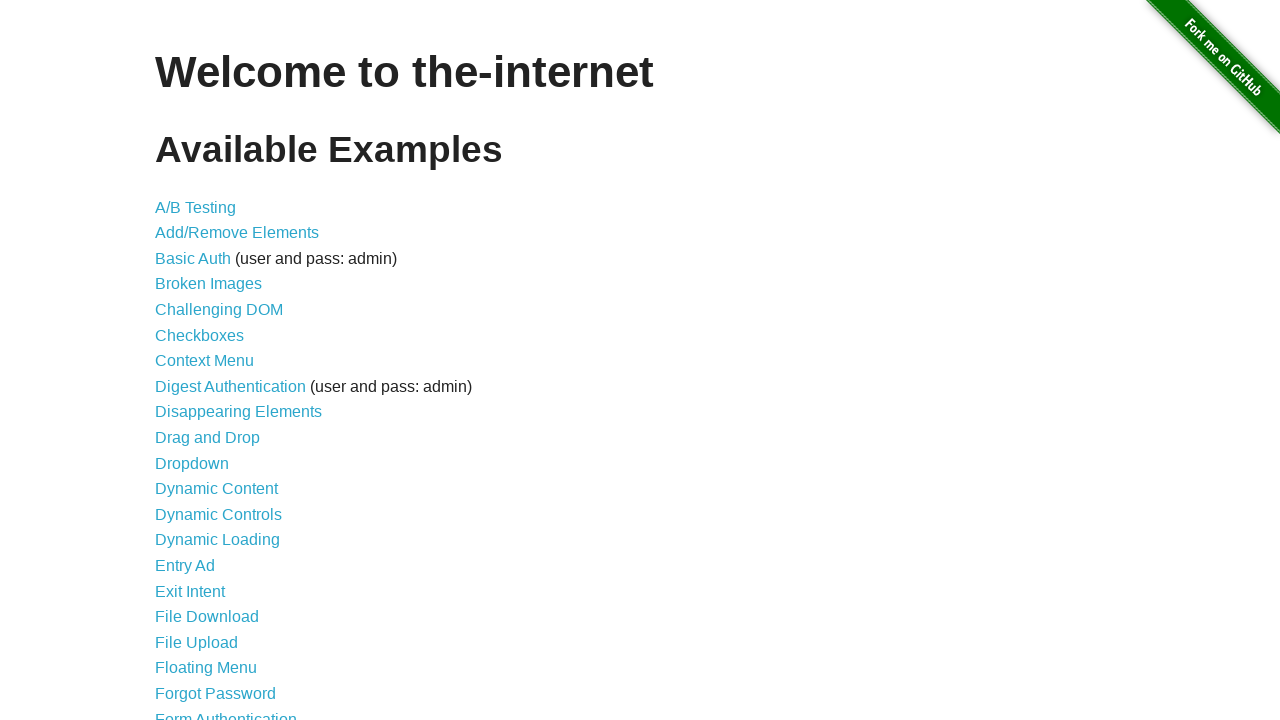

Navigated to A/B test page at /abtest
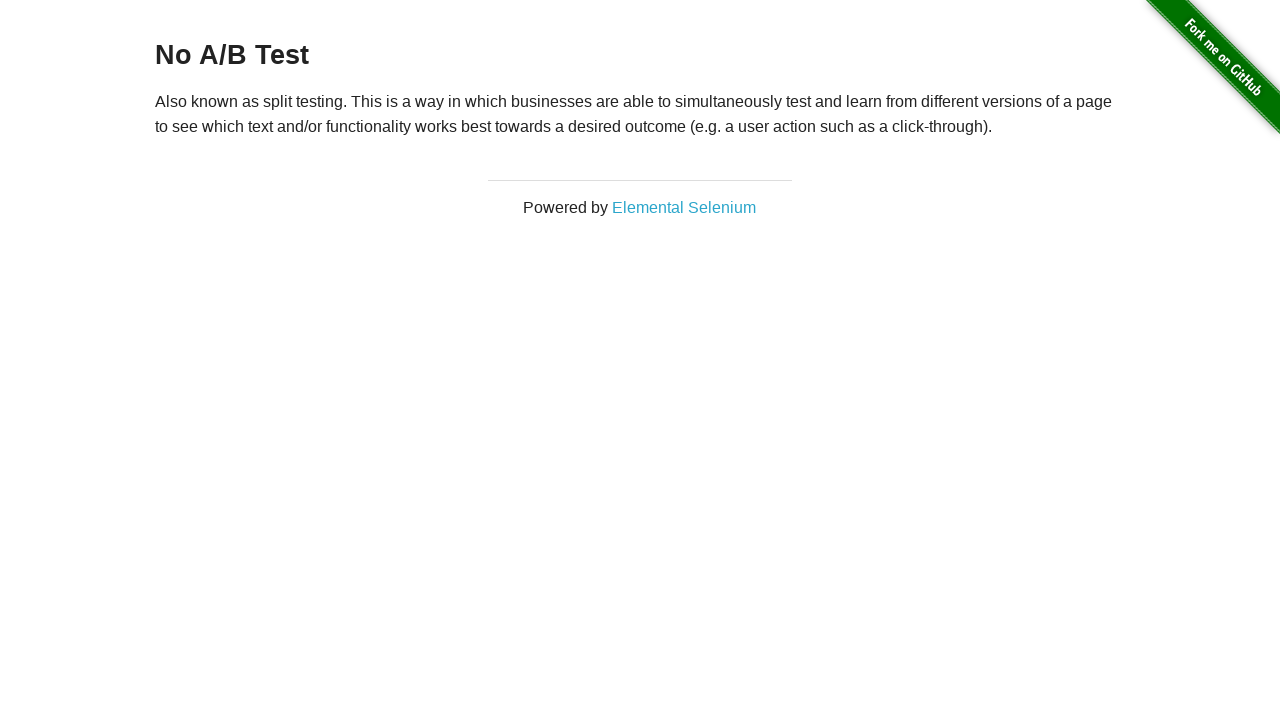

Waited for h3 heading element to load
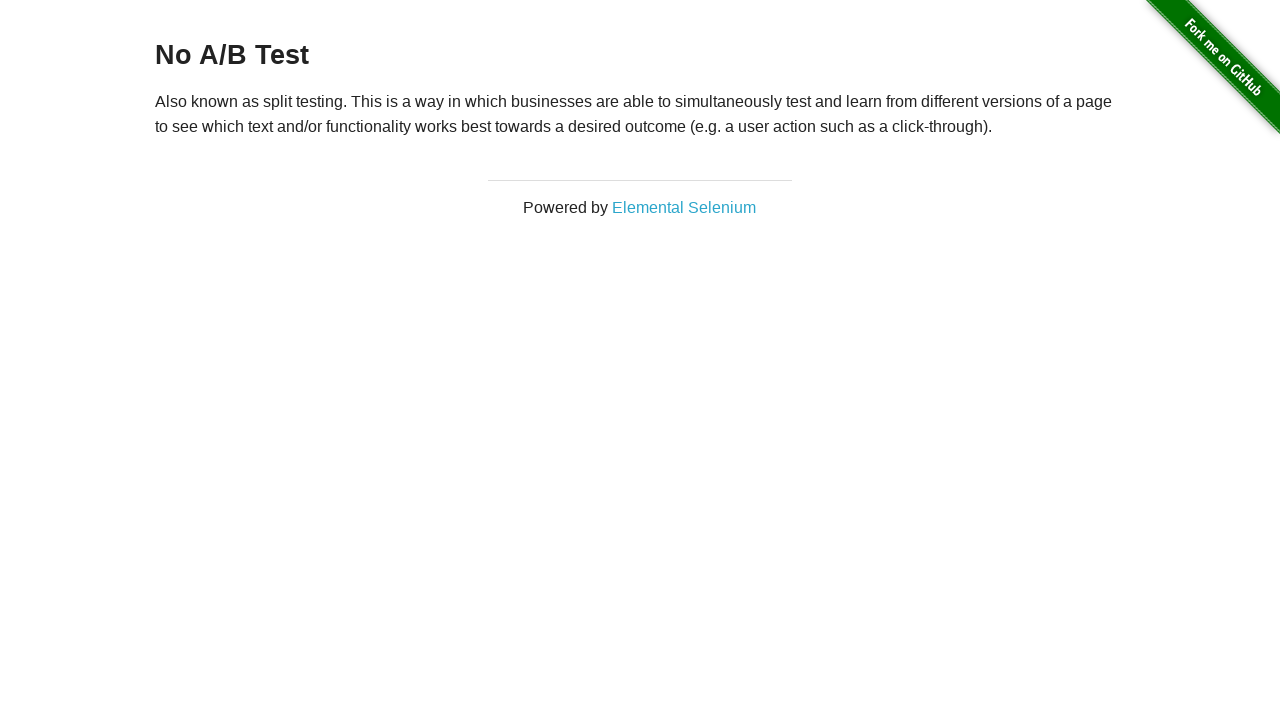

Verified heading text is 'No A/B Test', confirming opt-out state
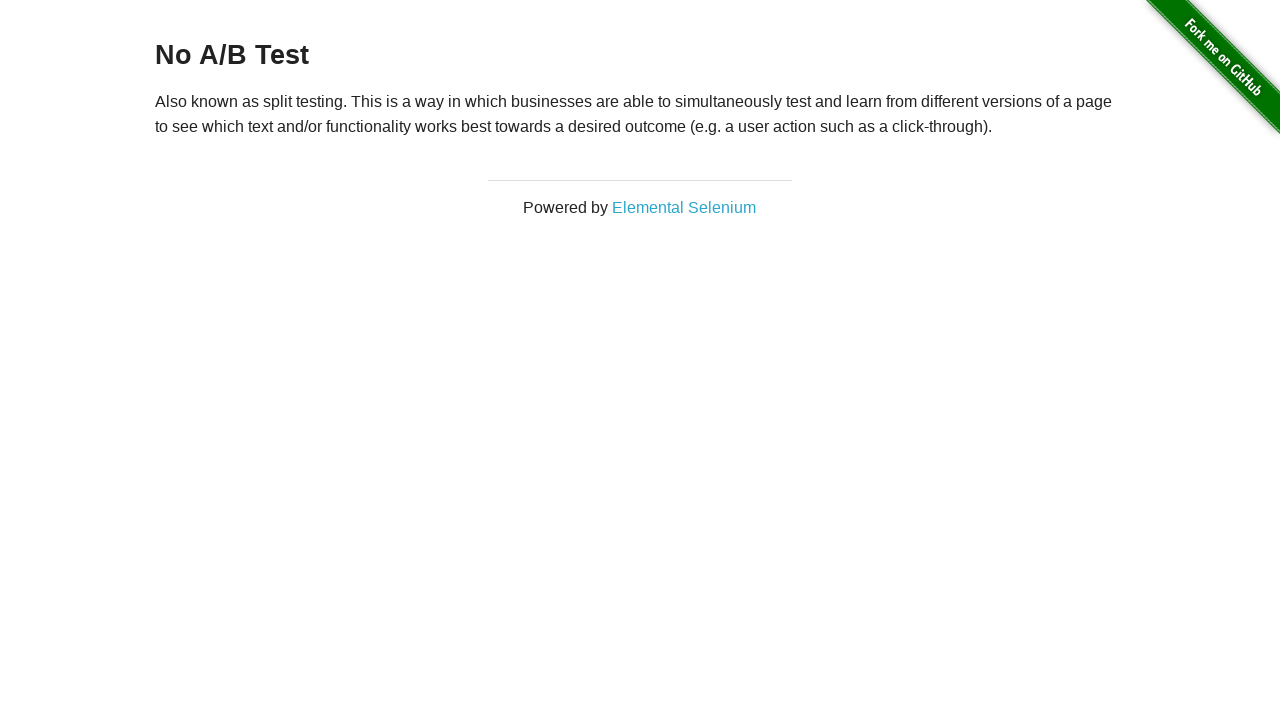

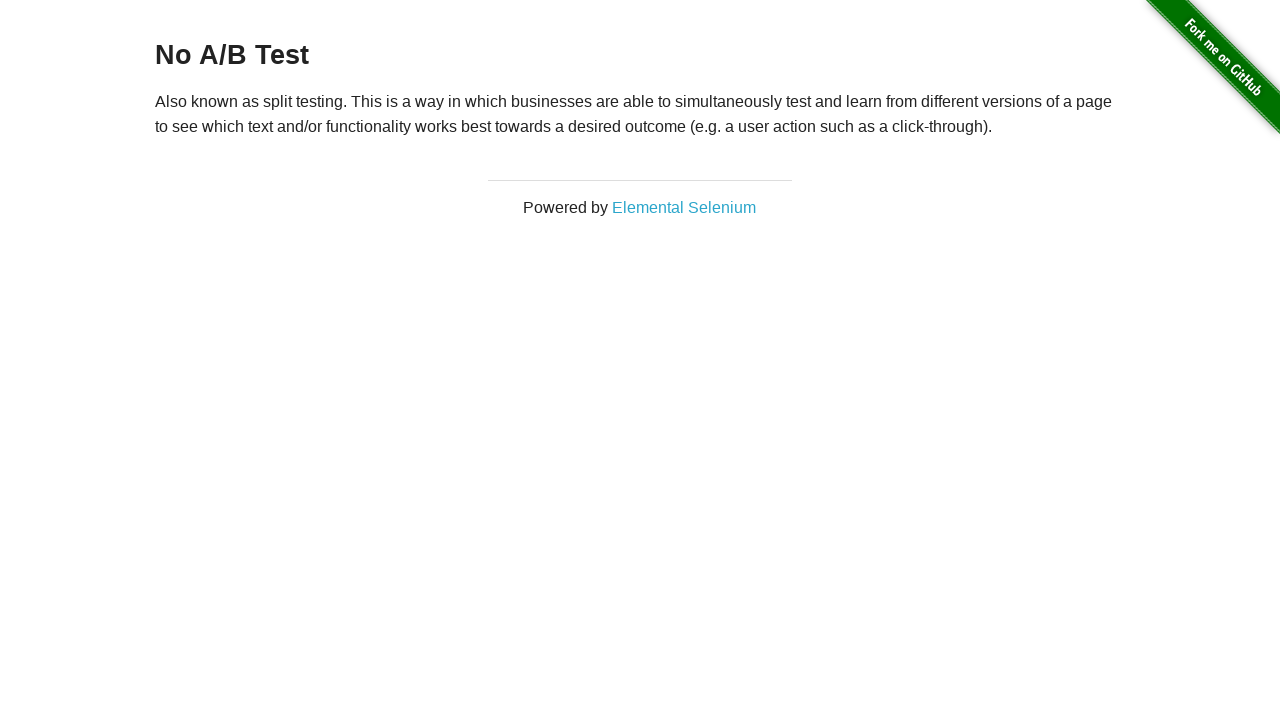